Tests table data by finding the Price column index, locating the Rice row, and verifying the price value is 37

Starting URL: https://rahulshettyacademy.com/seleniumPractise/#/offers

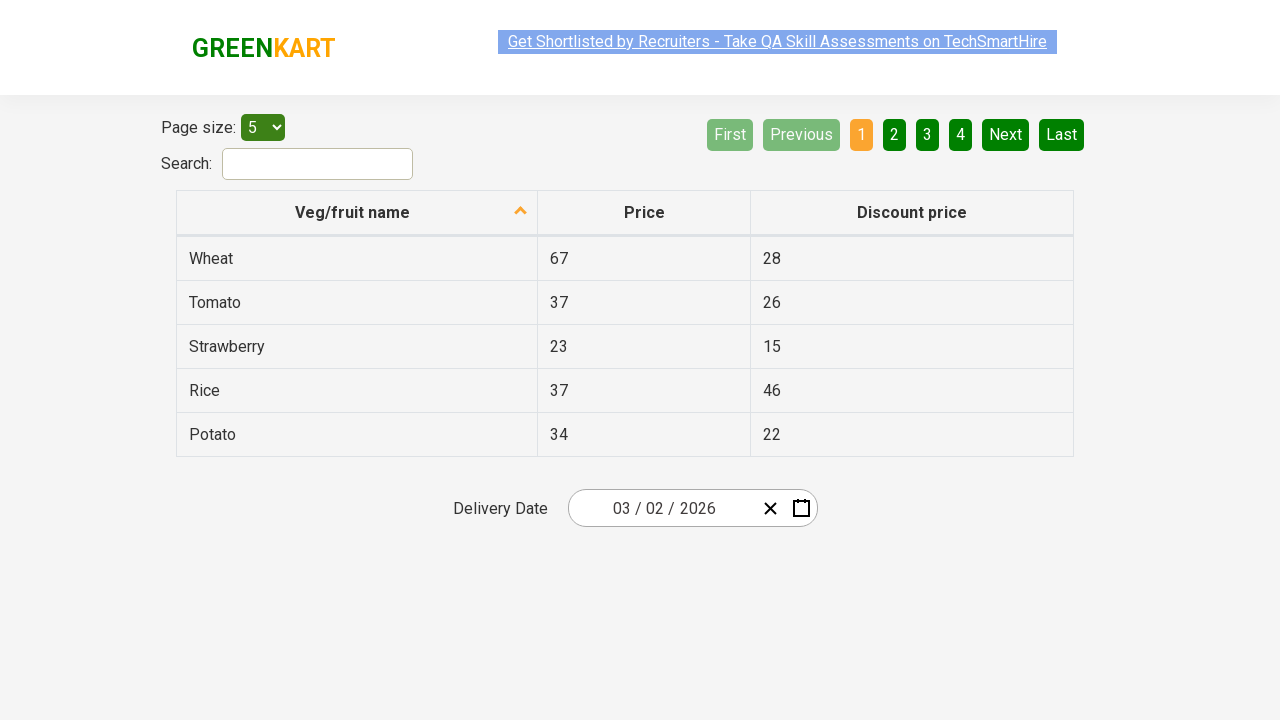

Found Price column at index 1
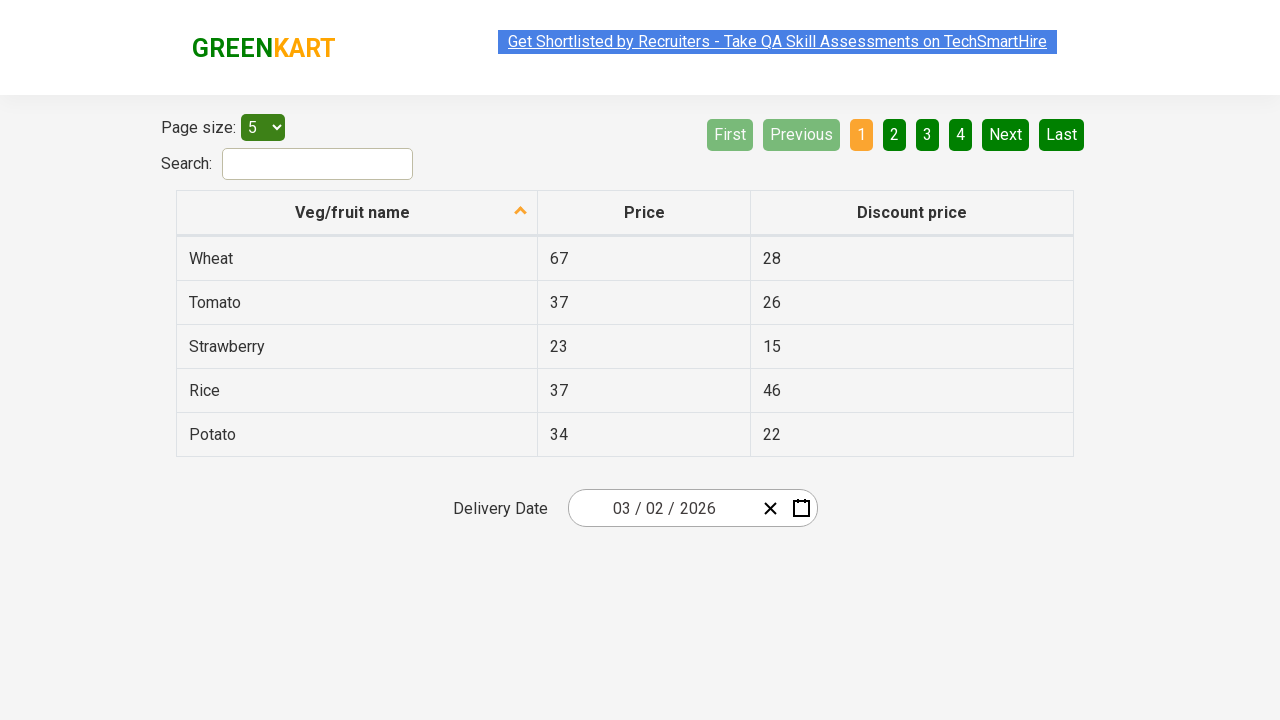

Located table row containing Rice
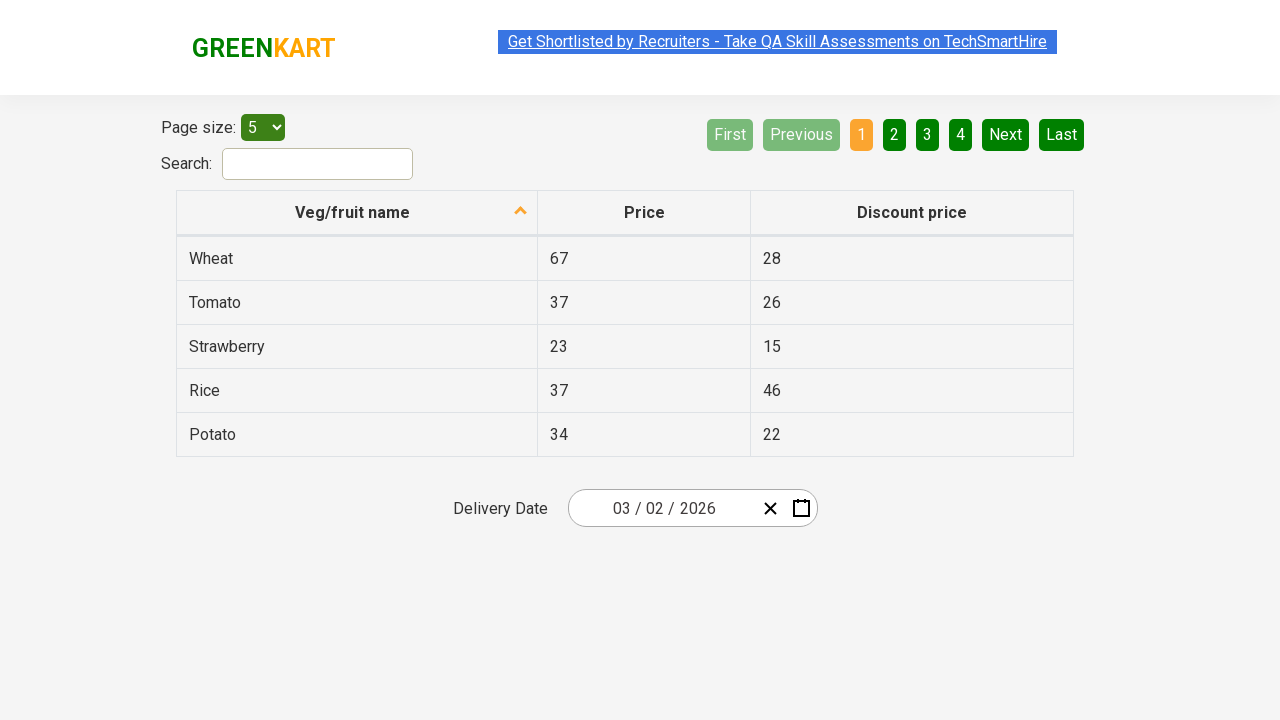

Verified that Rice price is 37
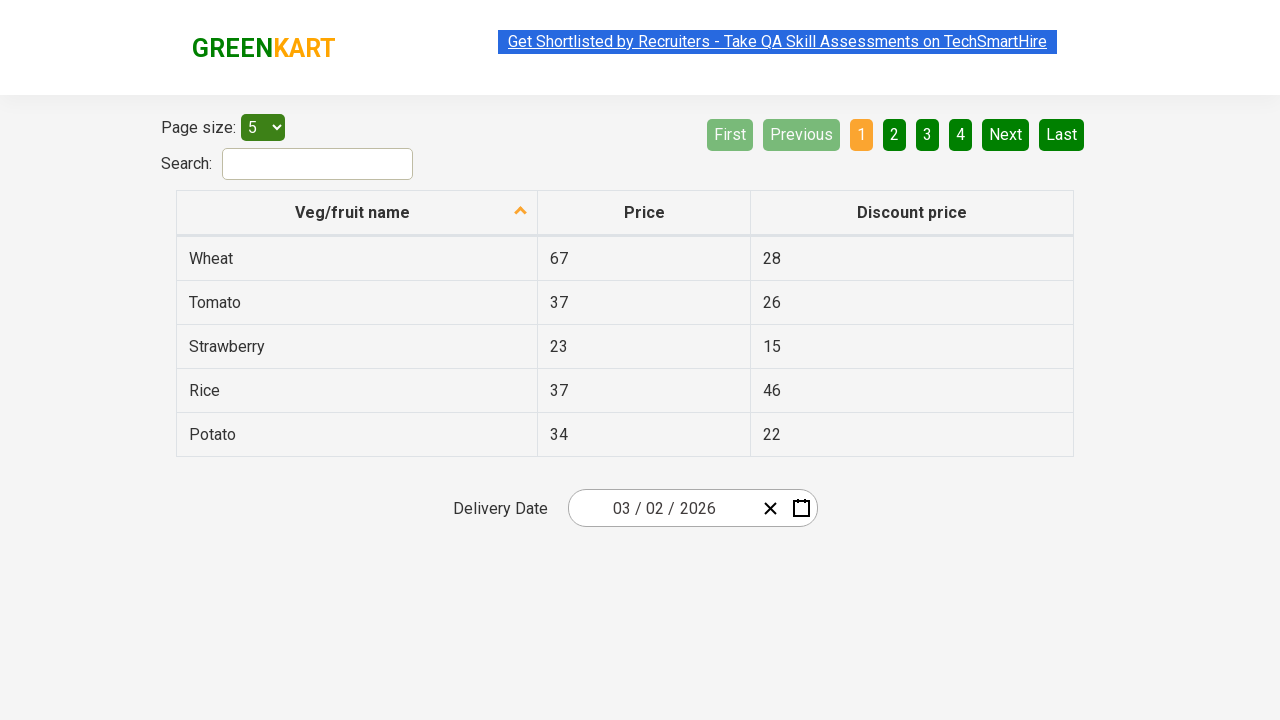

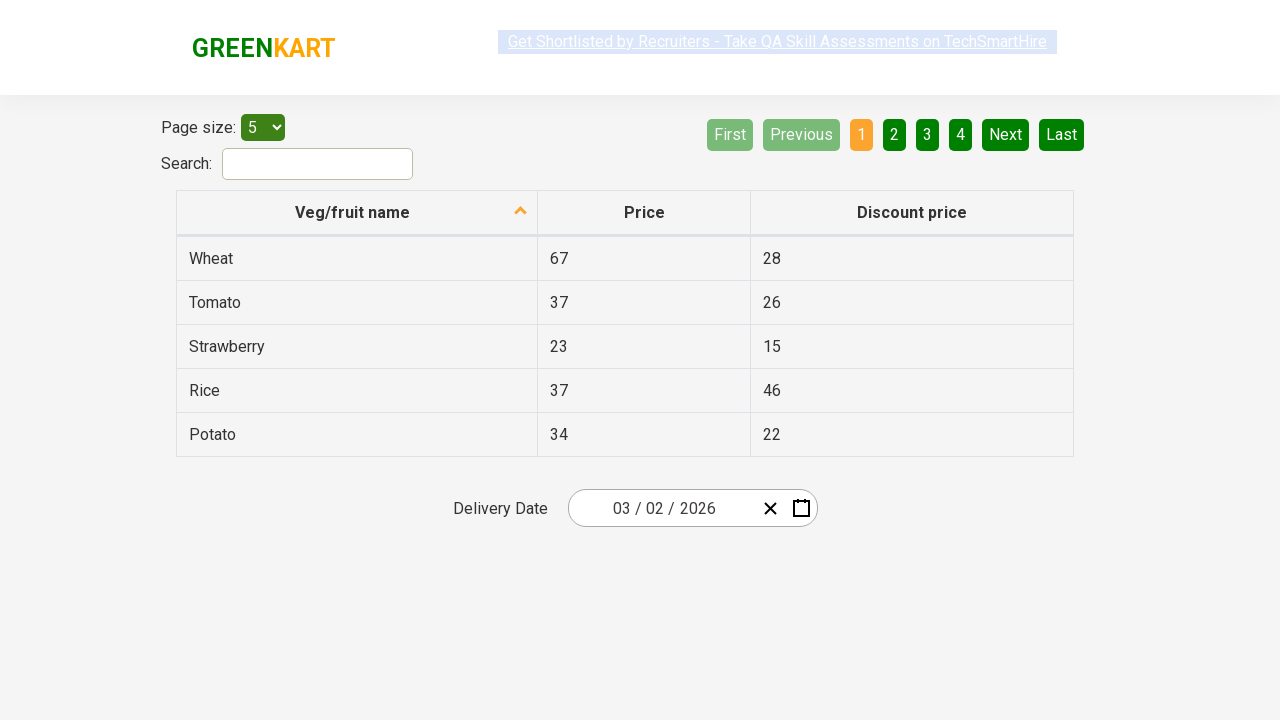